Tests that new todo items are appended to the bottom of the list by creating 3 items and verifying the count

Starting URL: https://demo.playwright.dev/todomvc

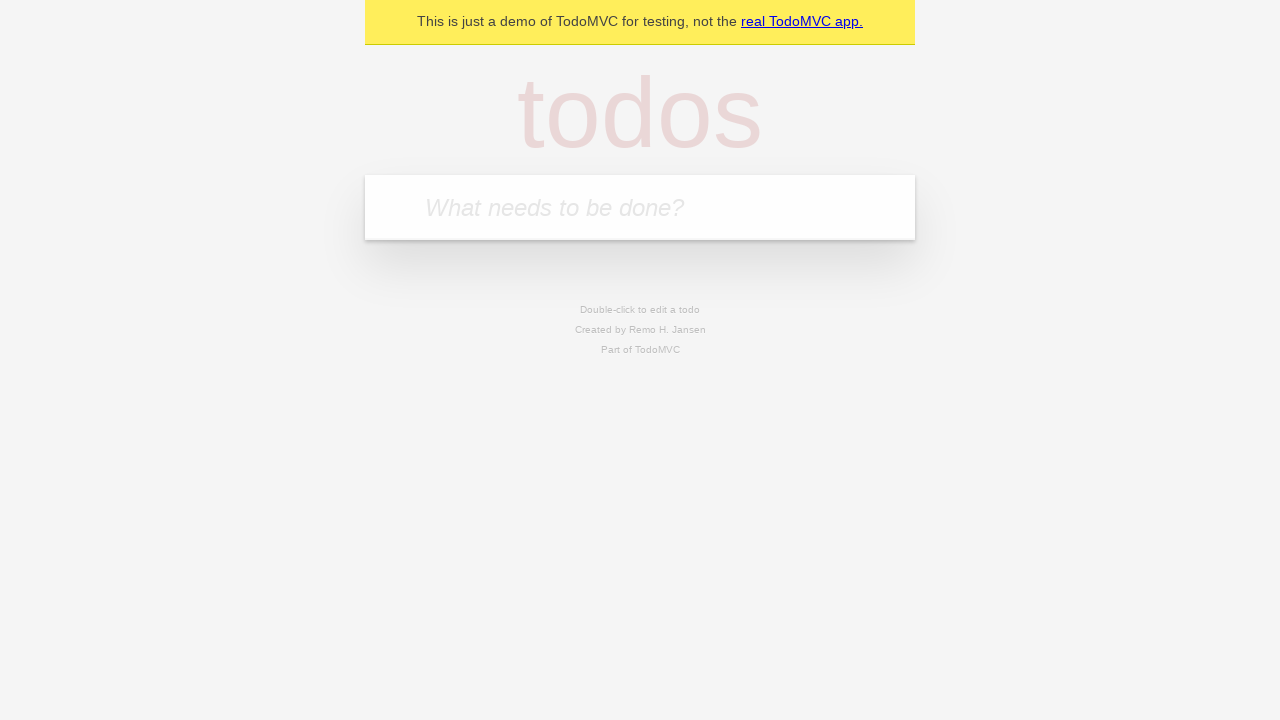

Filled new todo input with 'buy some cheese' on .new-todo
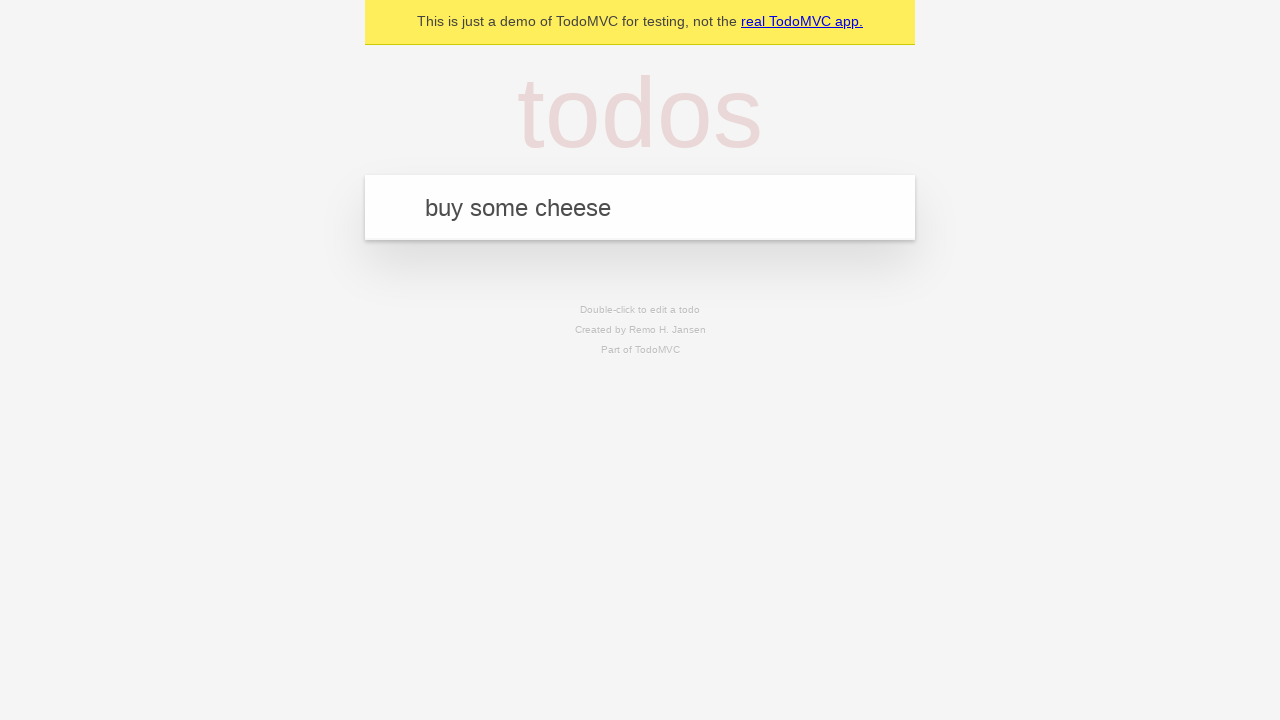

Pressed Enter to create first todo item on .new-todo
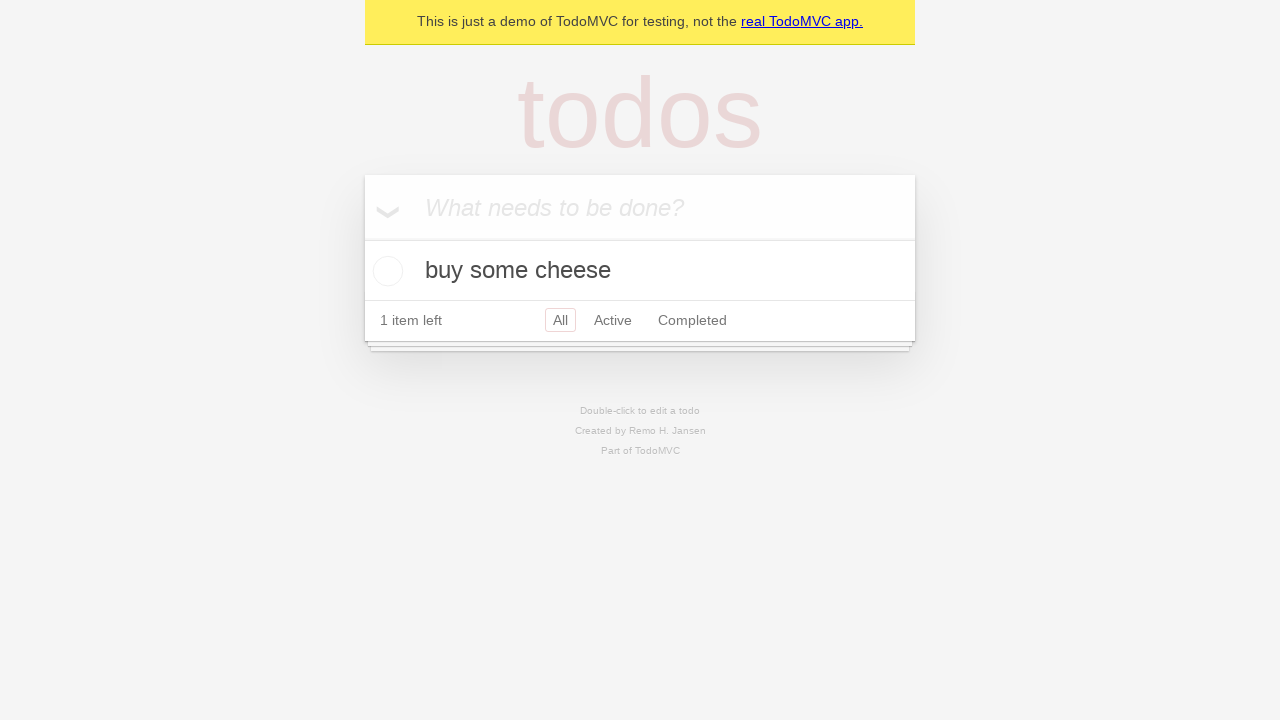

Filled new todo input with 'feed the cat' on .new-todo
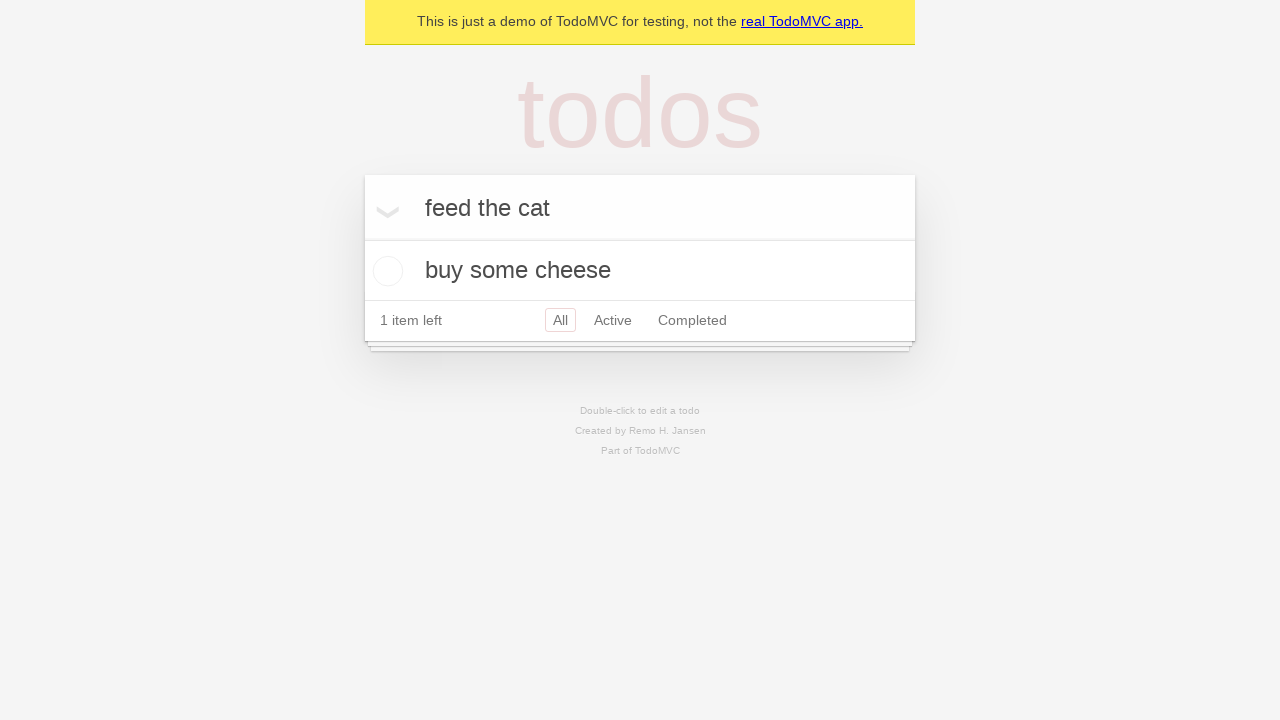

Pressed Enter to create second todo item on .new-todo
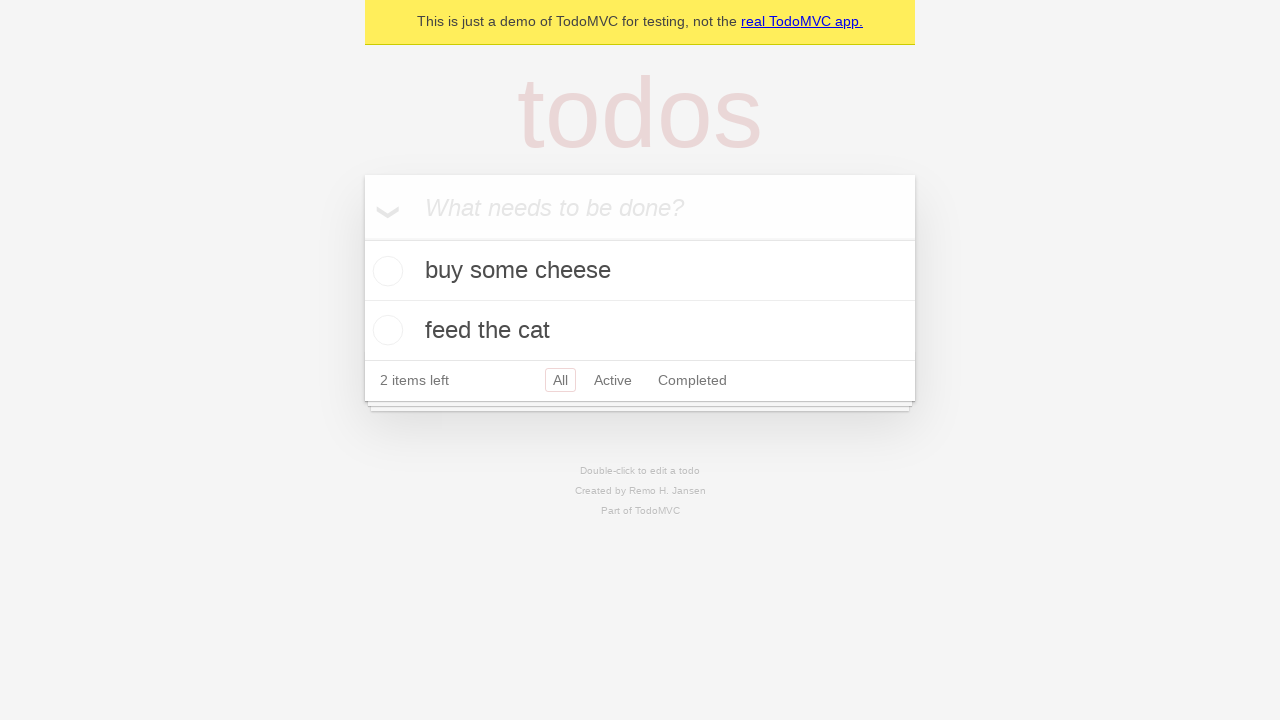

Filled new todo input with 'book a doctors appointment' on .new-todo
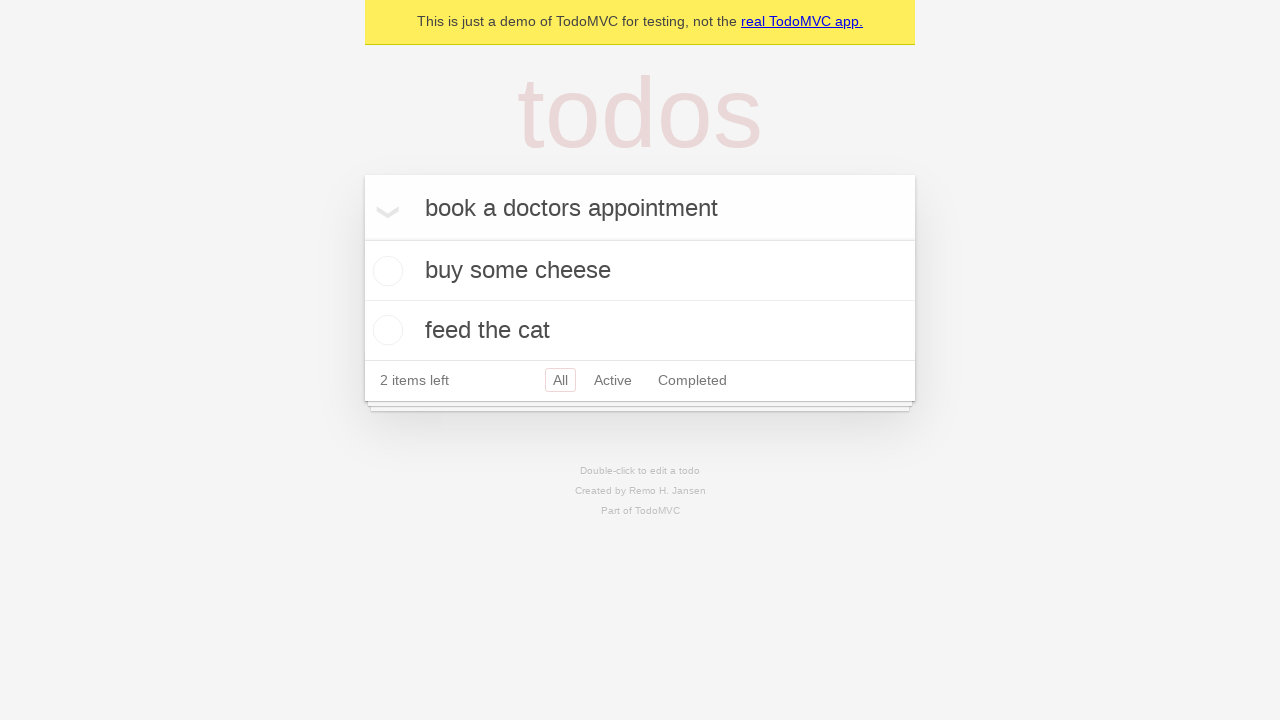

Pressed Enter to create third todo item on .new-todo
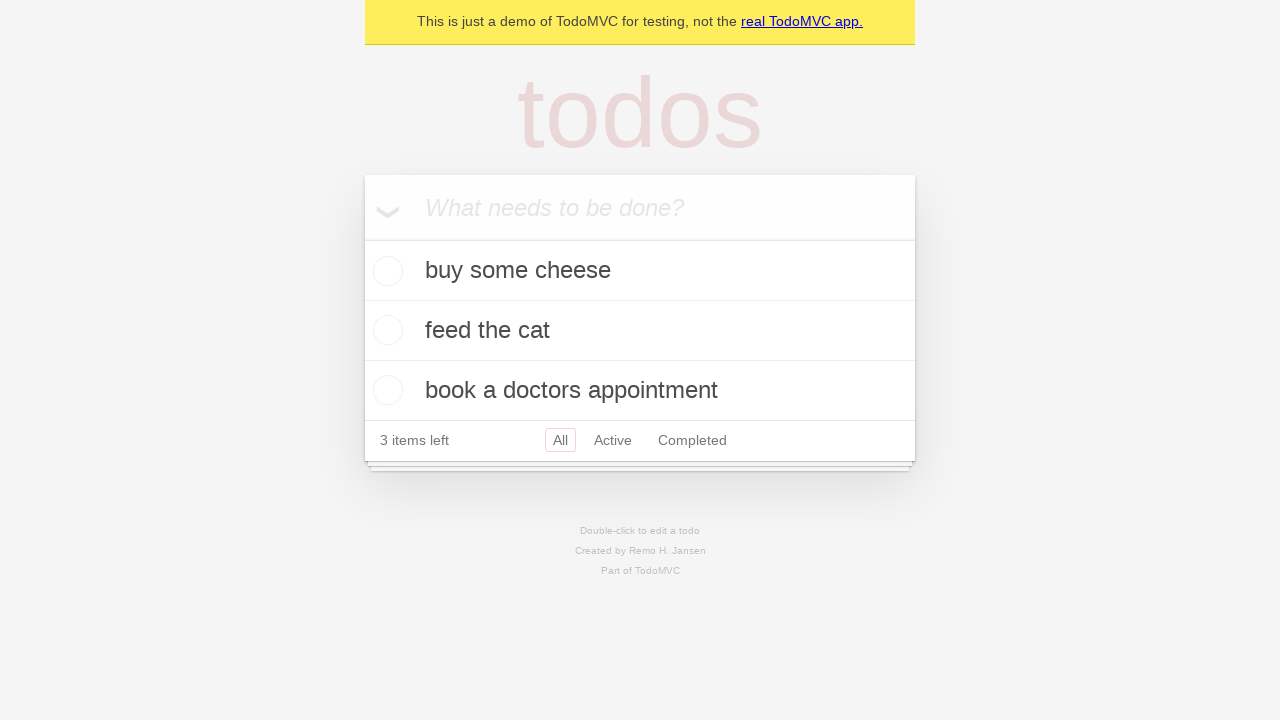

Verified all 3 todo items are present in the list
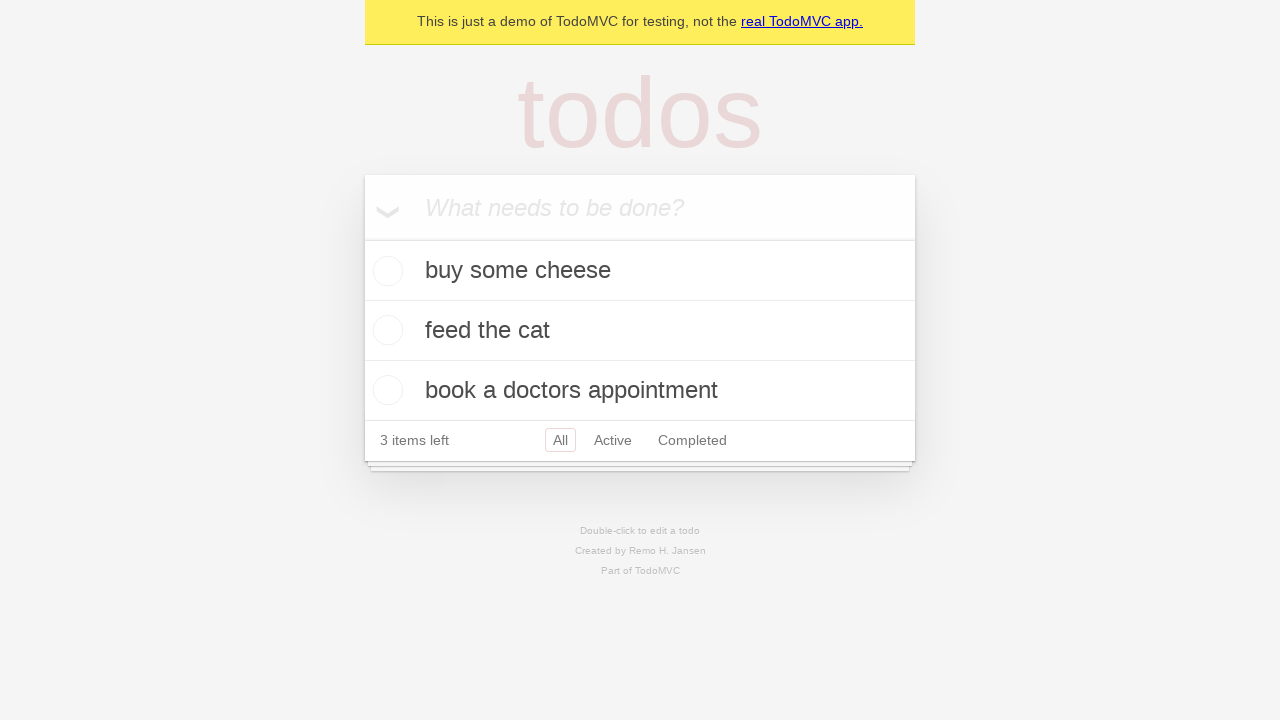

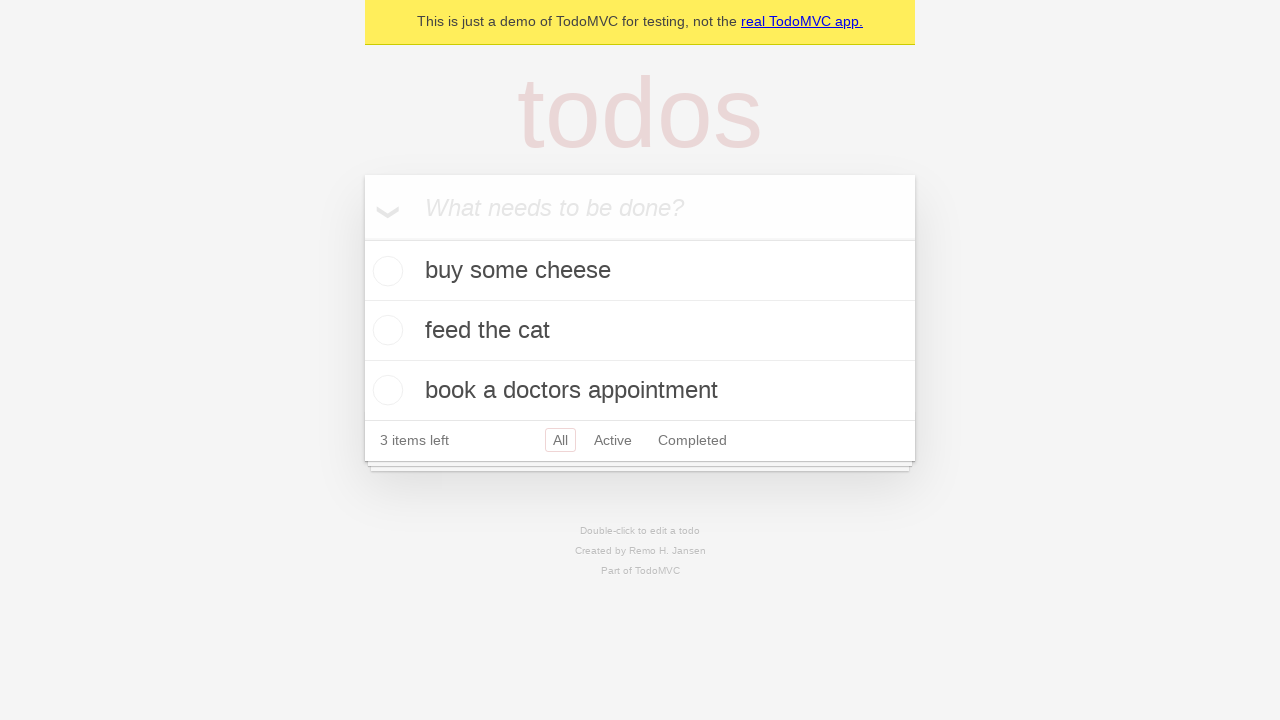